Tests a contact form by filling in name, email, phone number, subject, and message fields on the Slim Tech website

Starting URL: https://slim-tech.netlify.app/

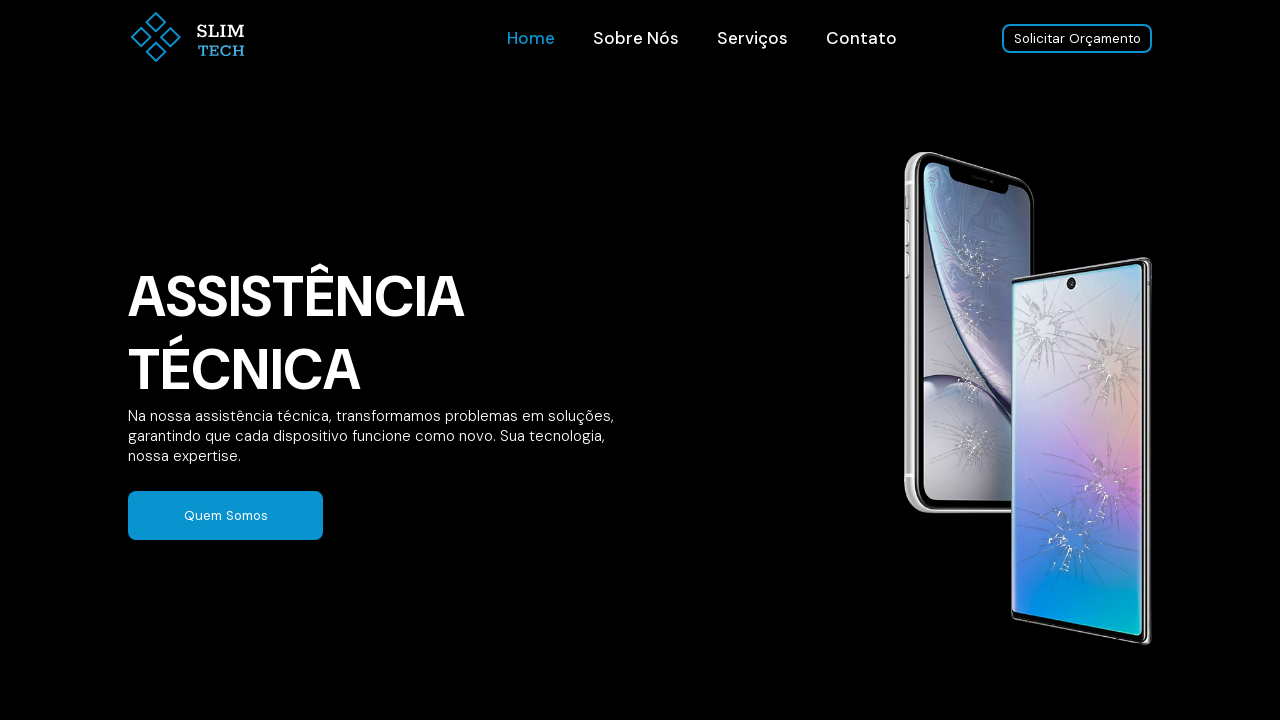

Navigated to Slim Tech website
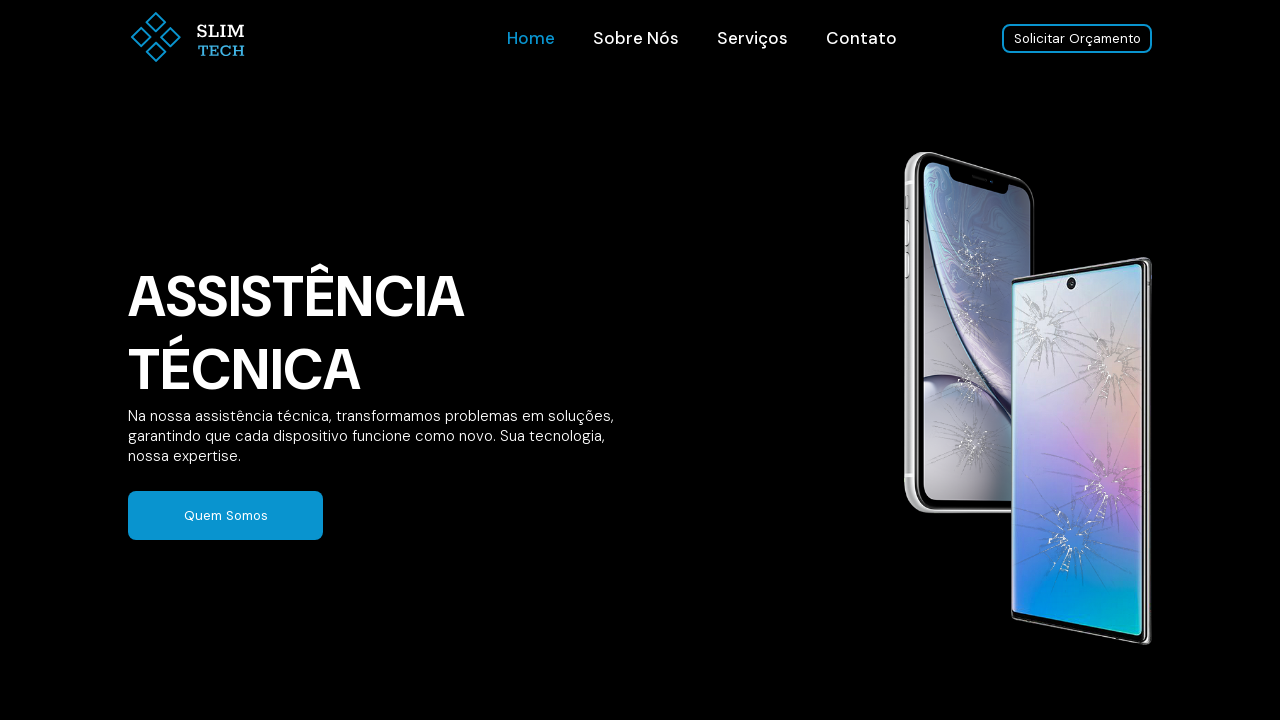

Filled name field with 'Maria Santos' on xpath=//*[@id='contato']/div[1]/form/div/div[1]/input[1]
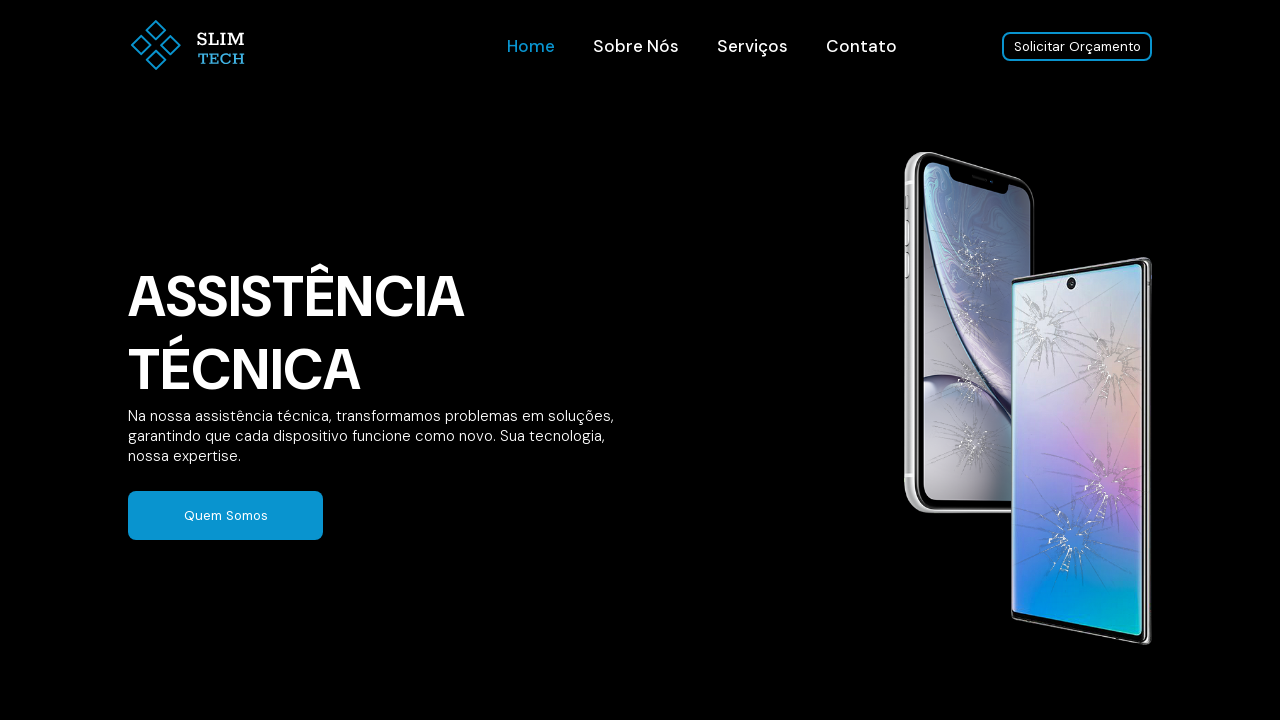

Filled email field with 'maria.santos@email.com' on xpath=//*[@id='contato']/div[1]/form/div/div[1]/input[2]
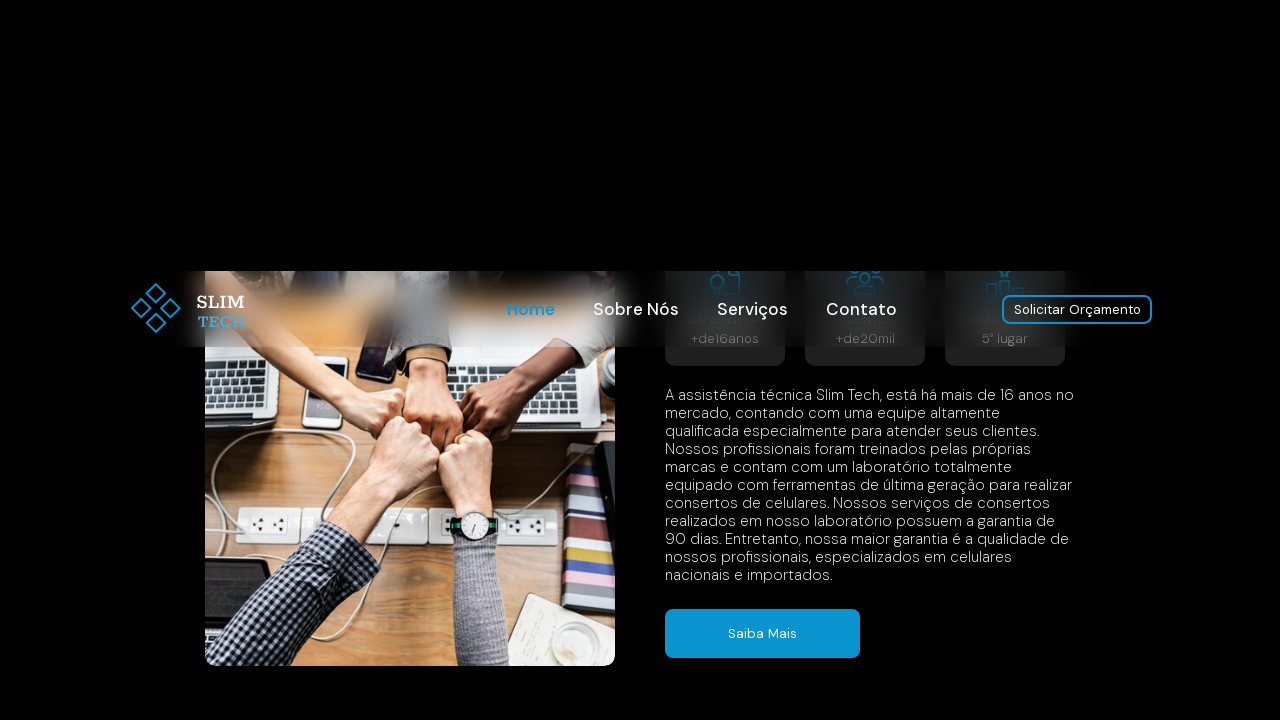

Filled phone field with '11 98765-4321' on xpath=//*[@id='contato']/div[1]/form/div/div[2]/input[1]
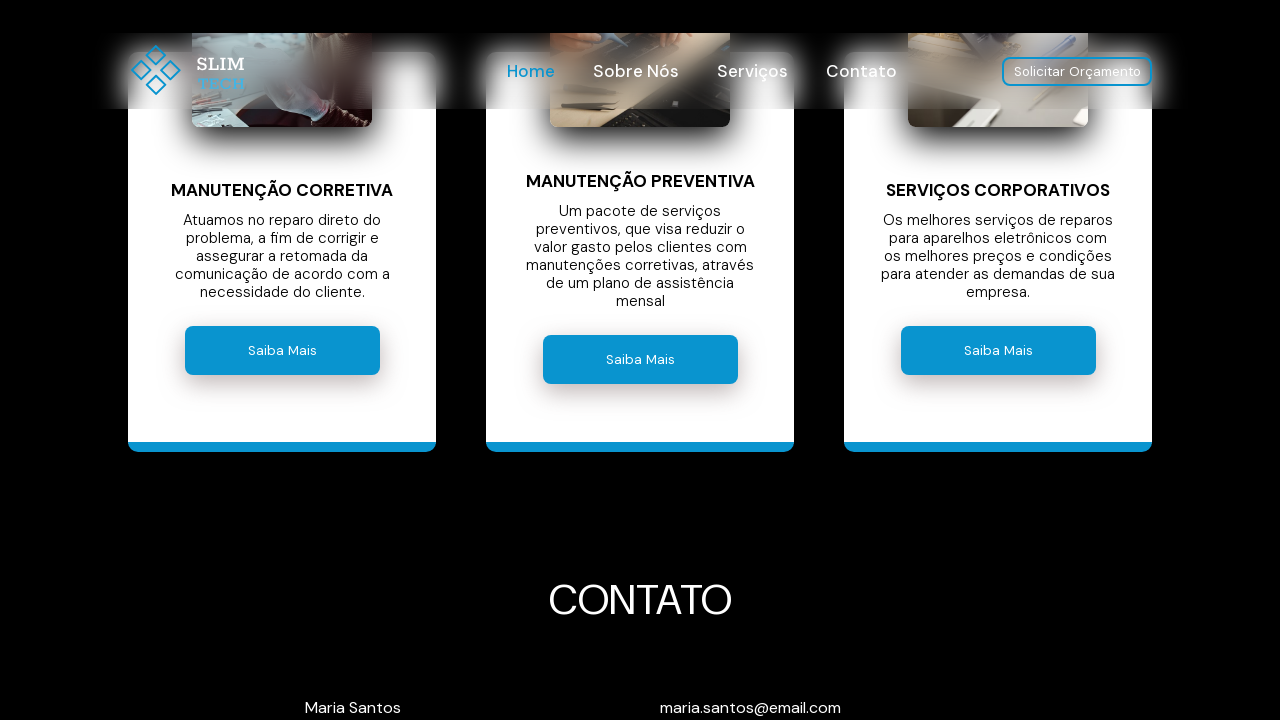

Filled subject field with 'Inquiry about services' on xpath=//*[@id='contato']/div[1]/form/div/div[2]/input[2]
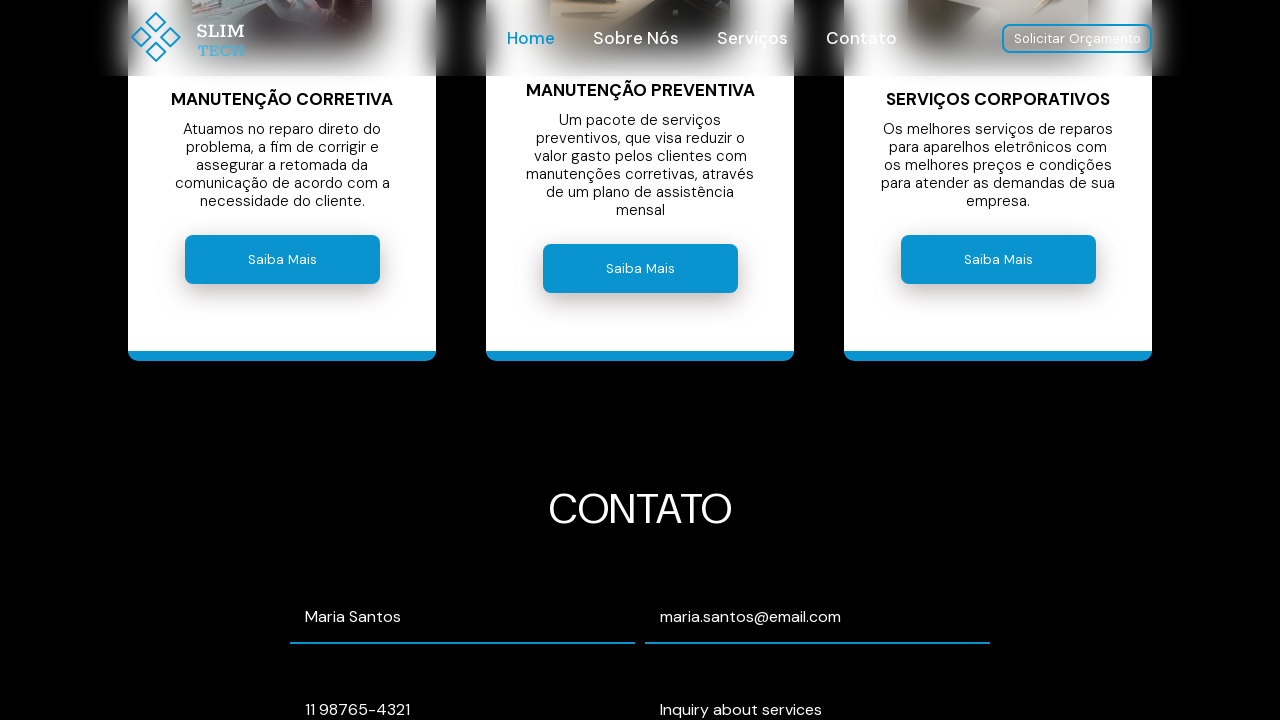

Filled message field with service inquiry text on xpath=//*[@id='contato']/div[1]/form/div/textarea
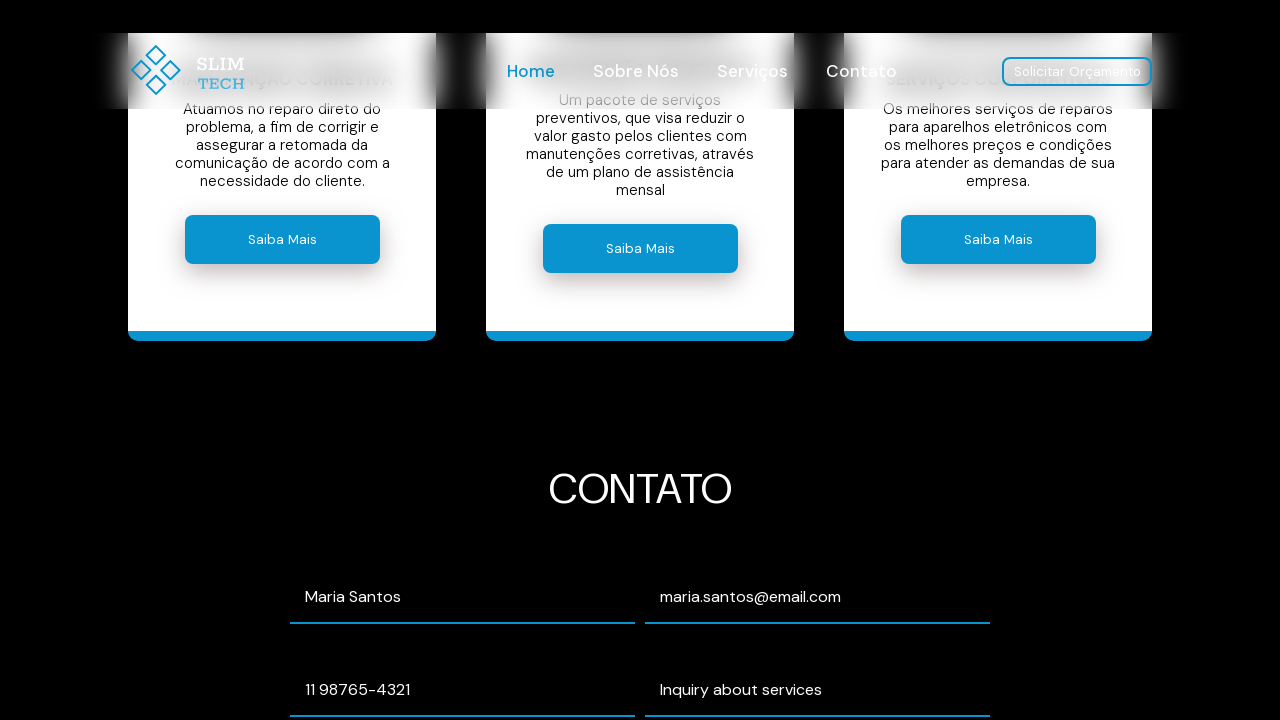

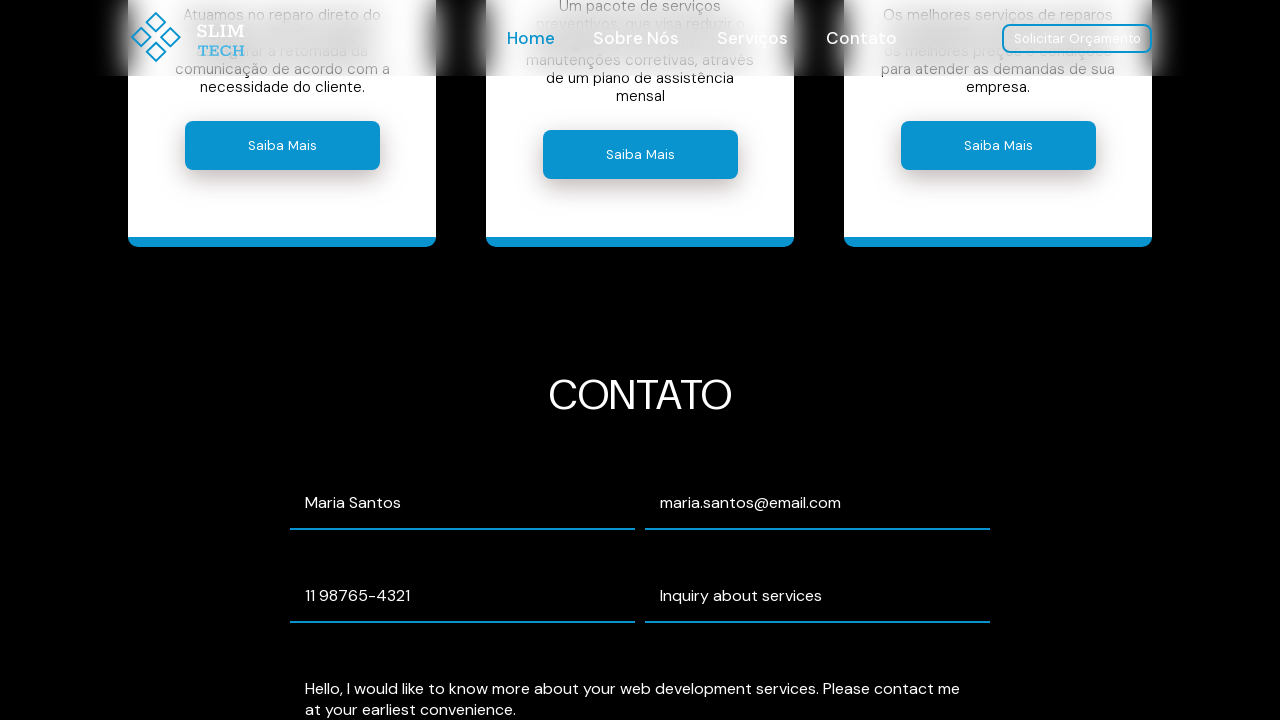